Tests alert handling functionality by triggering different types of alerts (simple alert and confirmation dialog) and interacting with them

Starting URL: https://rahulshettyacademy.com/AutomationPractice/

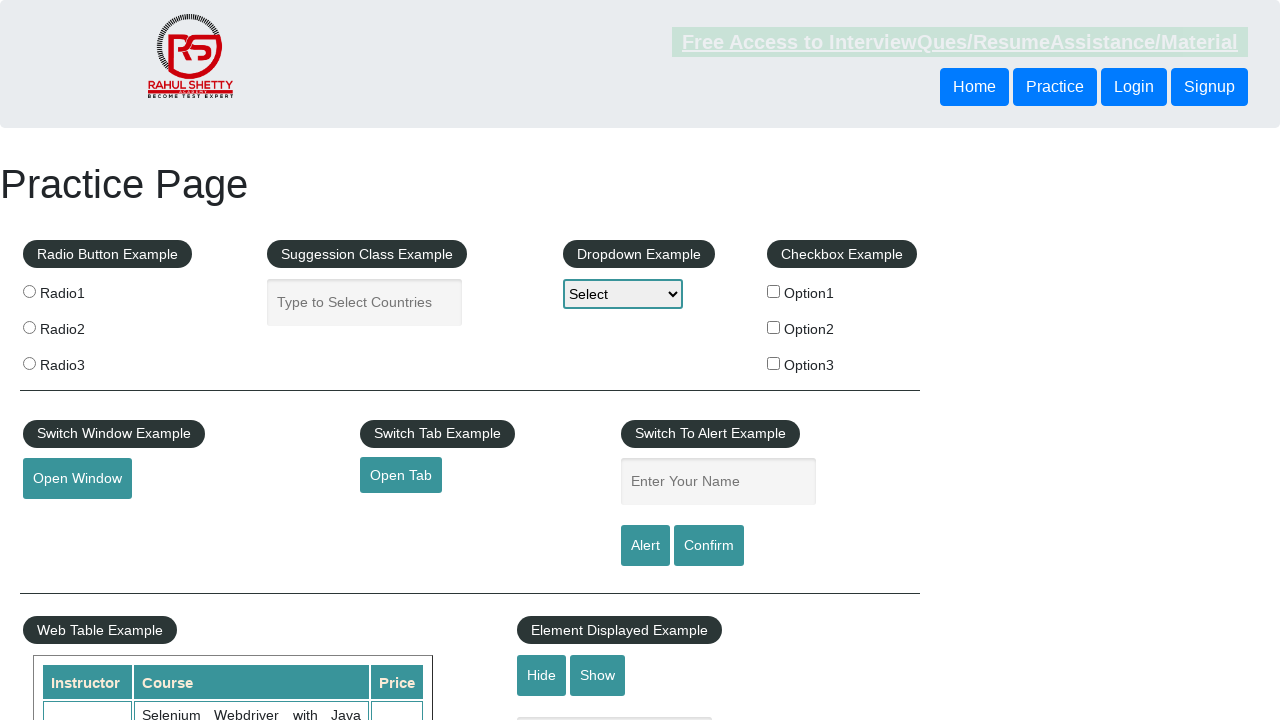

Filled name field with 'DN' on #name
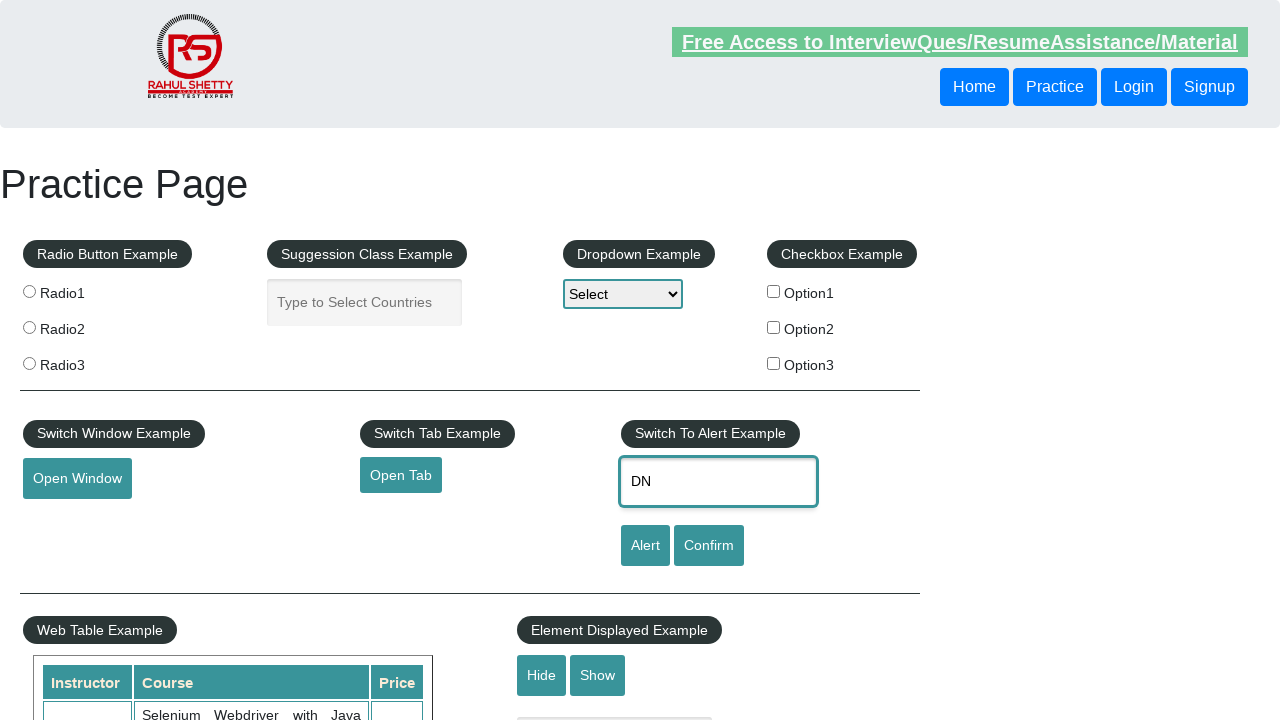

Clicked alert button to trigger simple alert at (645, 546) on #alertbtn
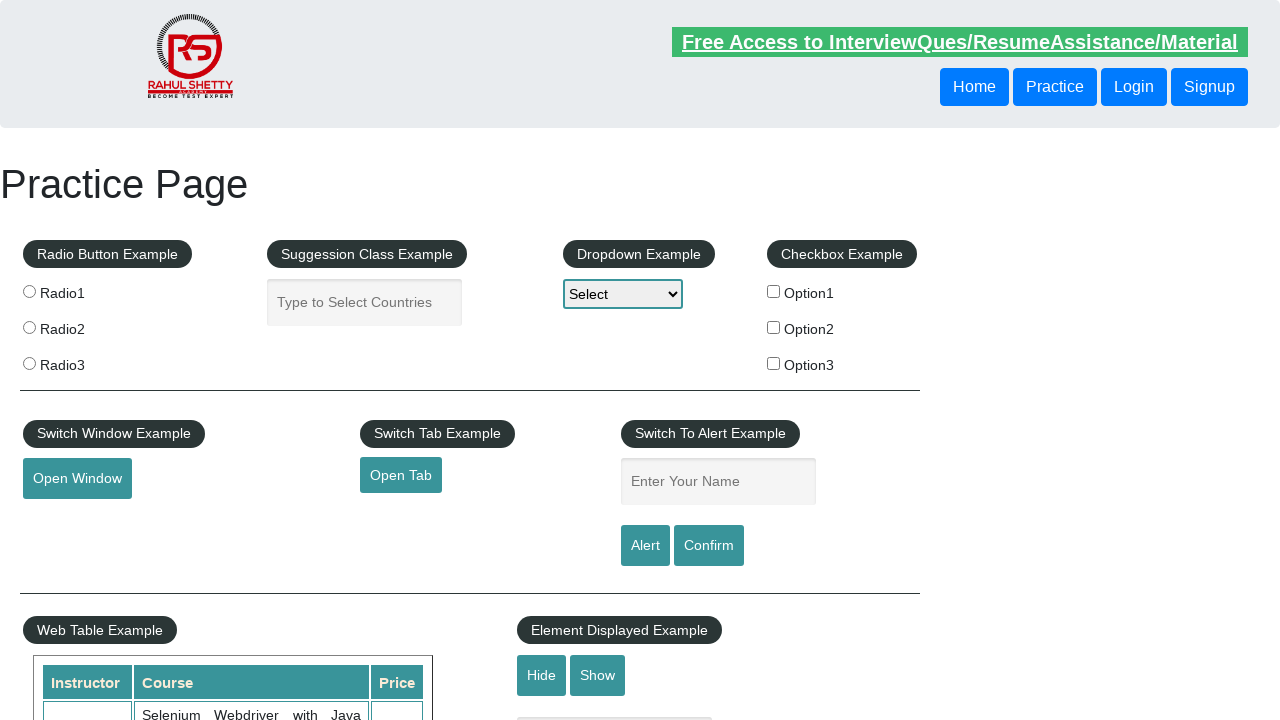

Set up dialog handler to accept alerts
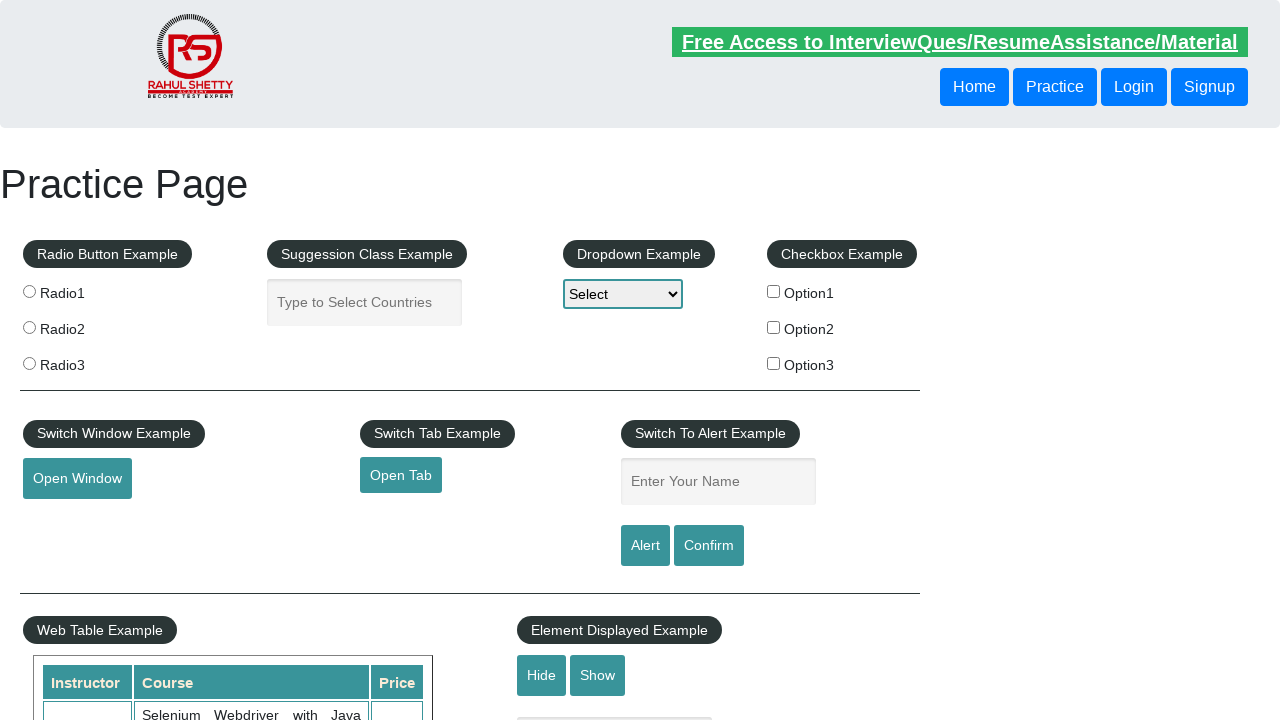

Filled name field with 'DN' again on #name
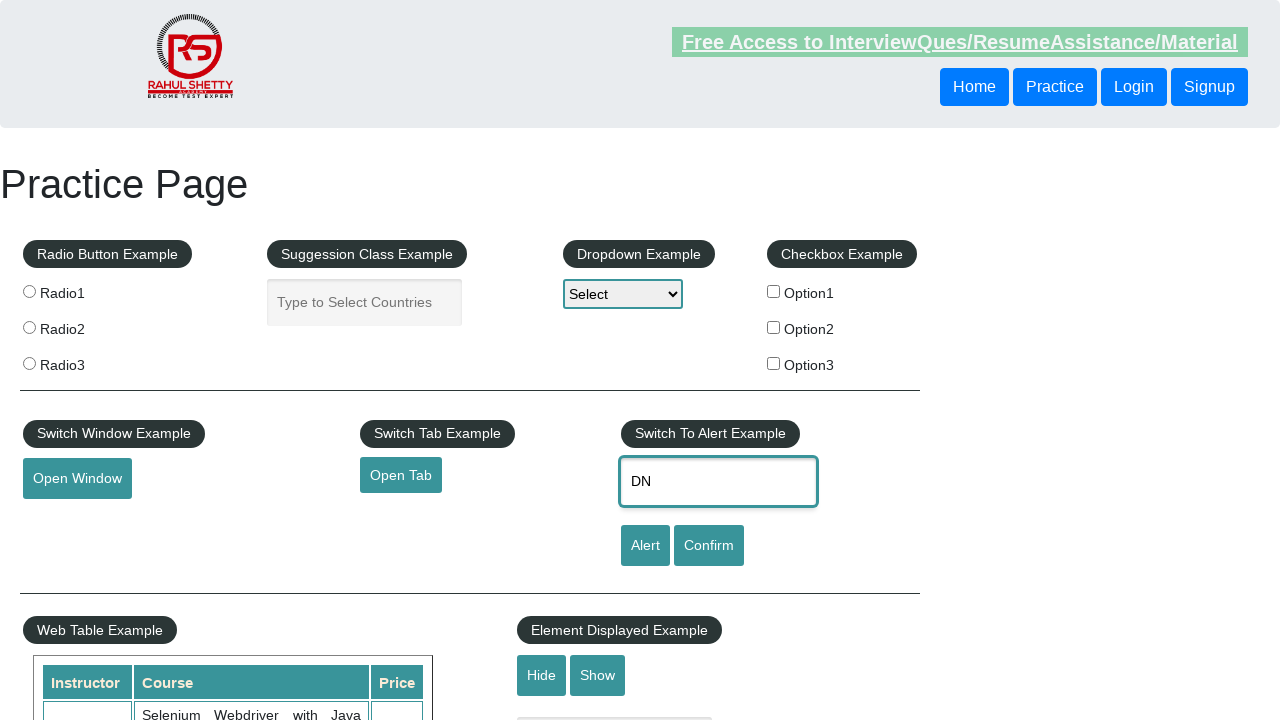

Set up dialog handler to dismiss confirmation dialog
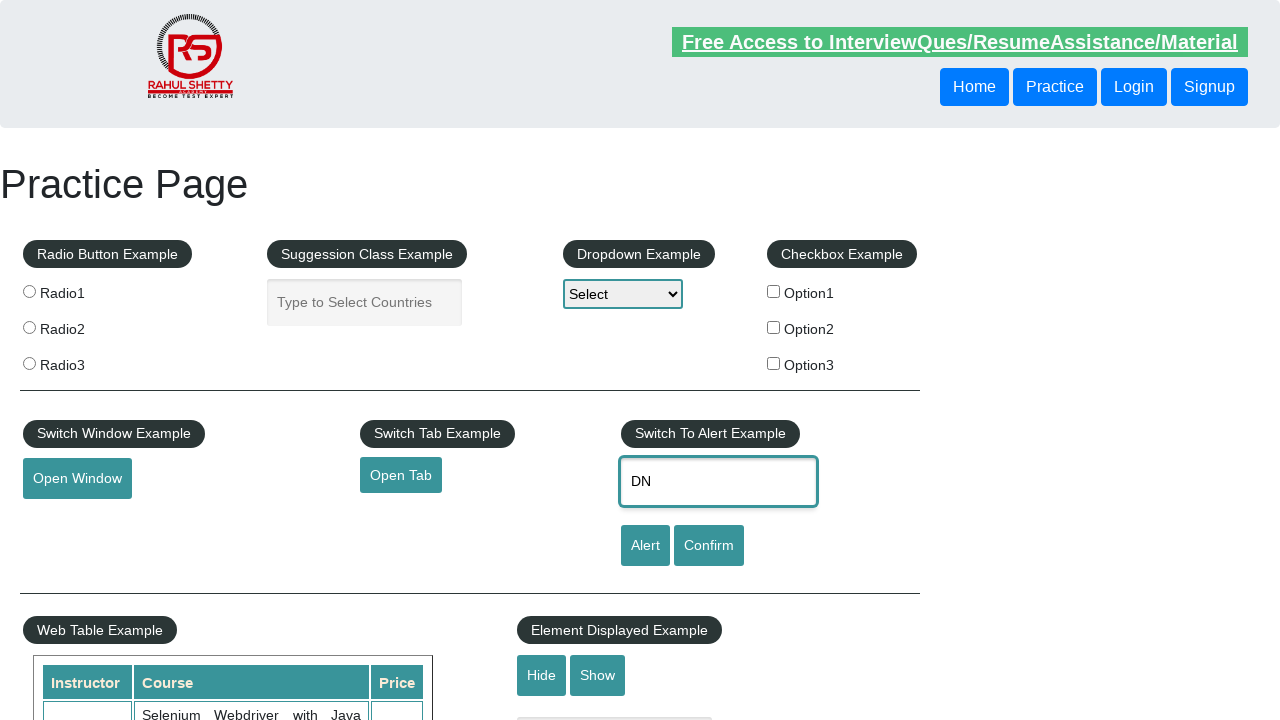

Clicked Confirm button to trigger confirmation dialog at (709, 546) on input[value='Confirm']
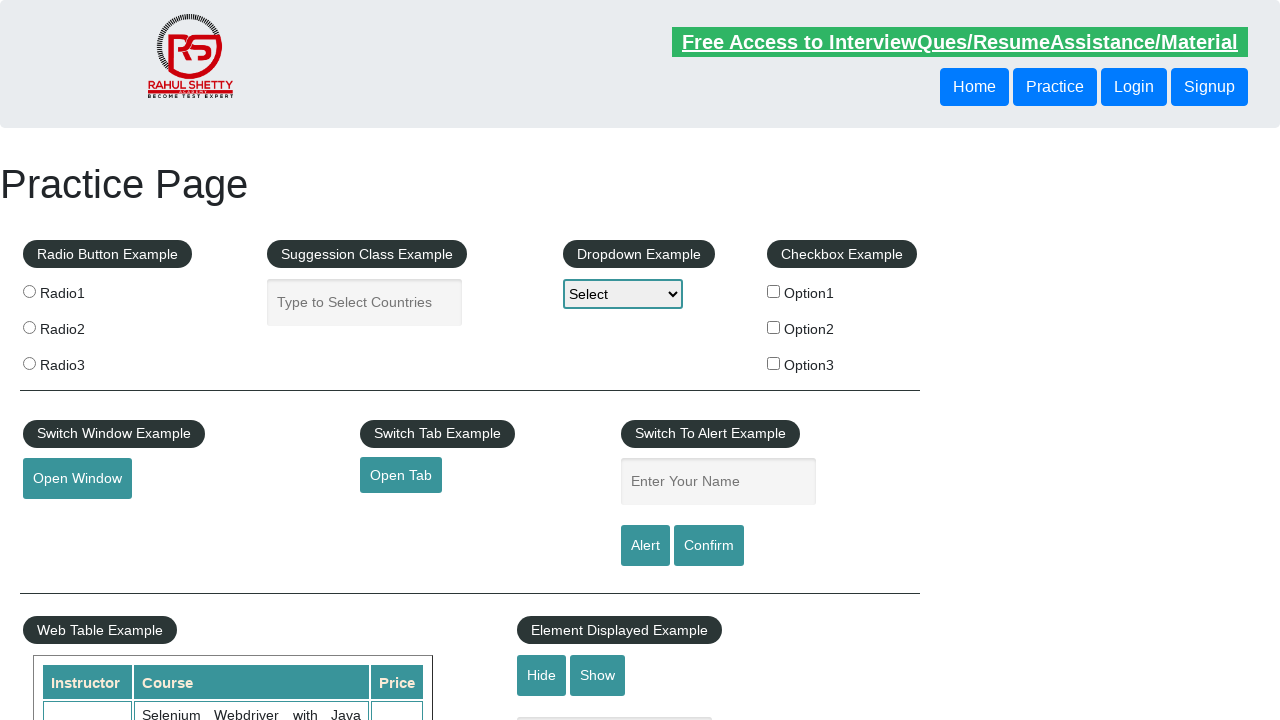

Verified page title contains 'Practice Page'
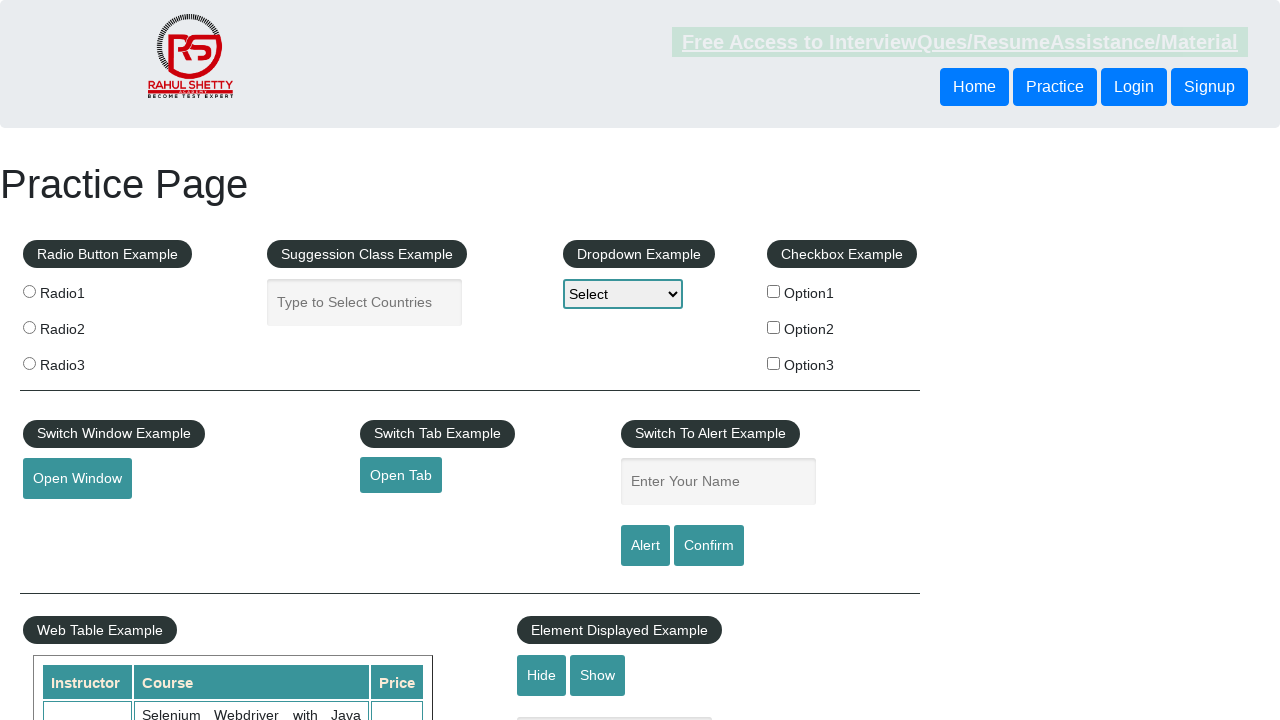

Verified URL contains 'AutomationPractice'
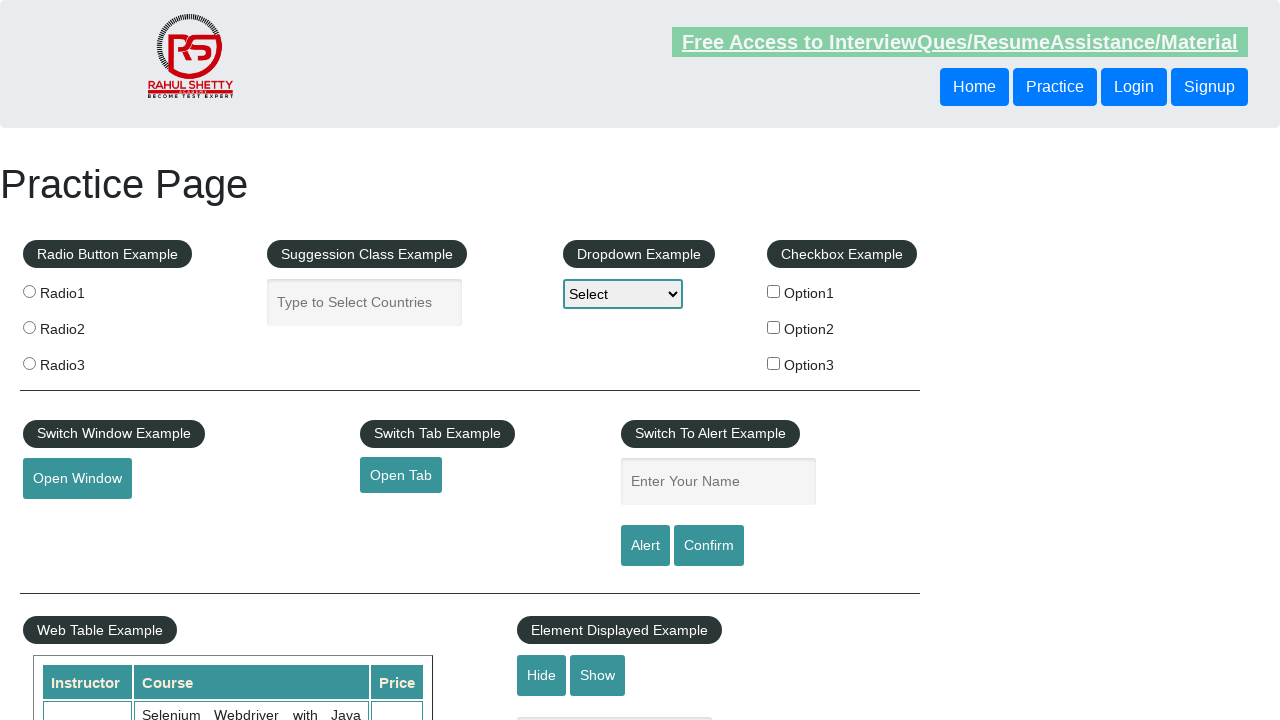

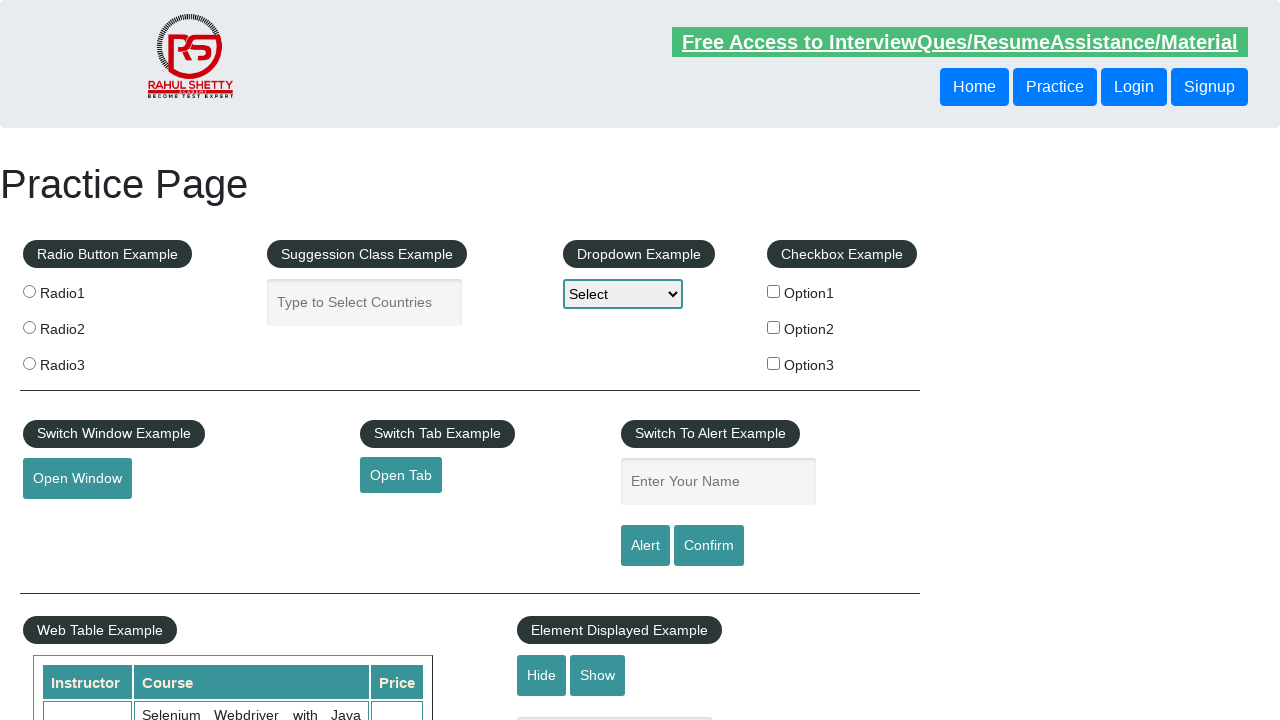